Tests clicking the JS Confirm button without explicitly handling the alert dialog, demonstrating Playwright's default behavior of auto-dismissing unhandled dialogs.

Starting URL: https://the-internet.herokuapp.com/javascript_alerts

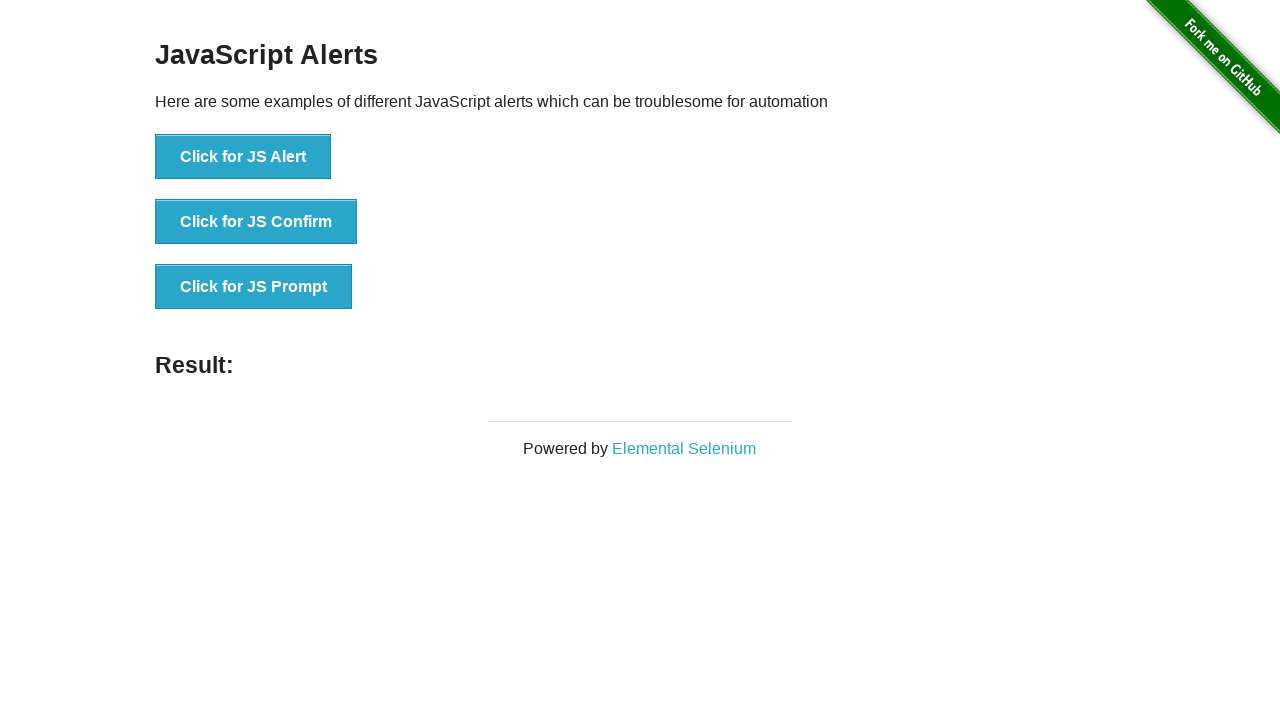

Navigated to JavaScript alerts page
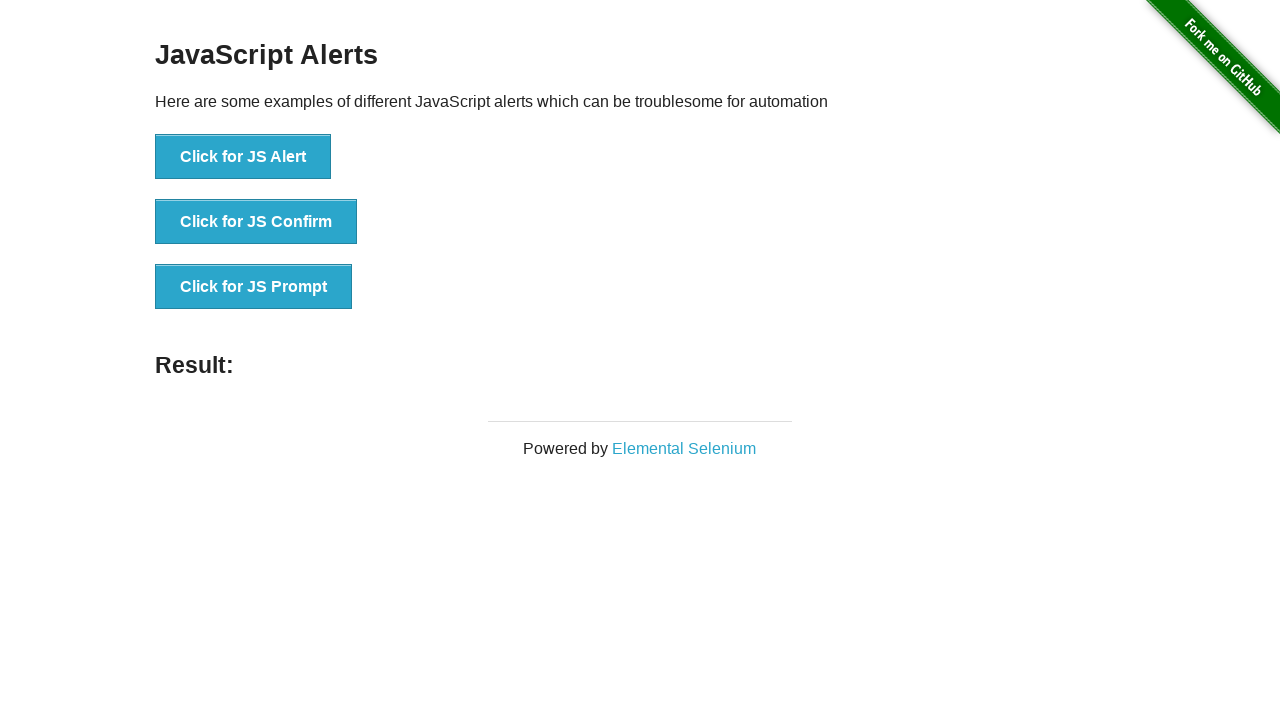

Clicked JS Confirm button without handling the alert dialog at (256, 222) on xpath=//button[text()='Click for JS Confirm']
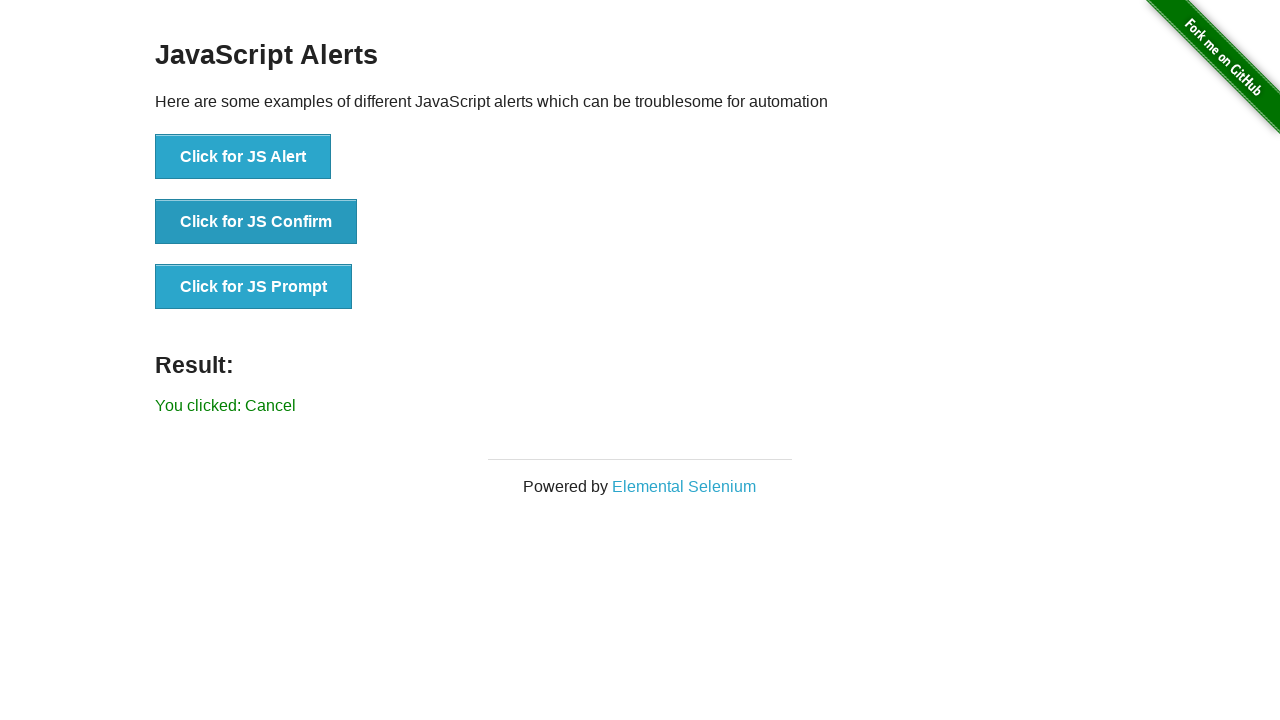

Retrieved result text after unhandled alert auto-dismissal
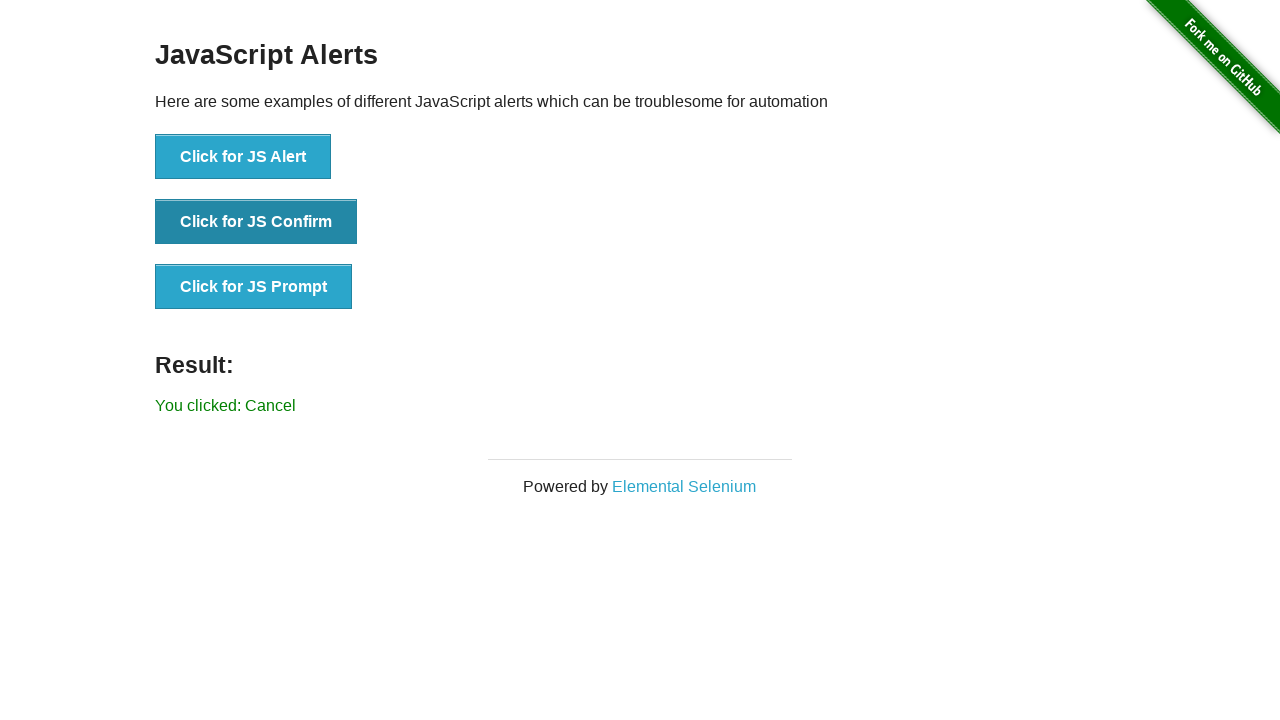

Printed result: You clicked: Cancel
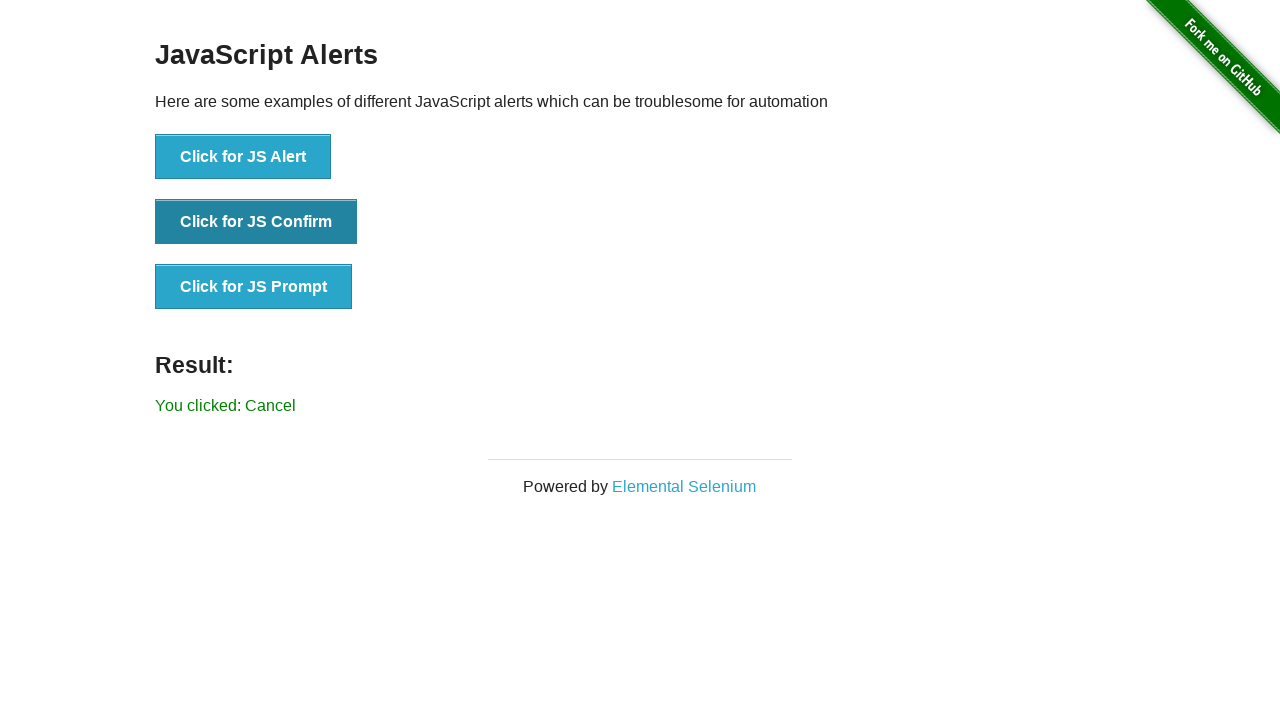

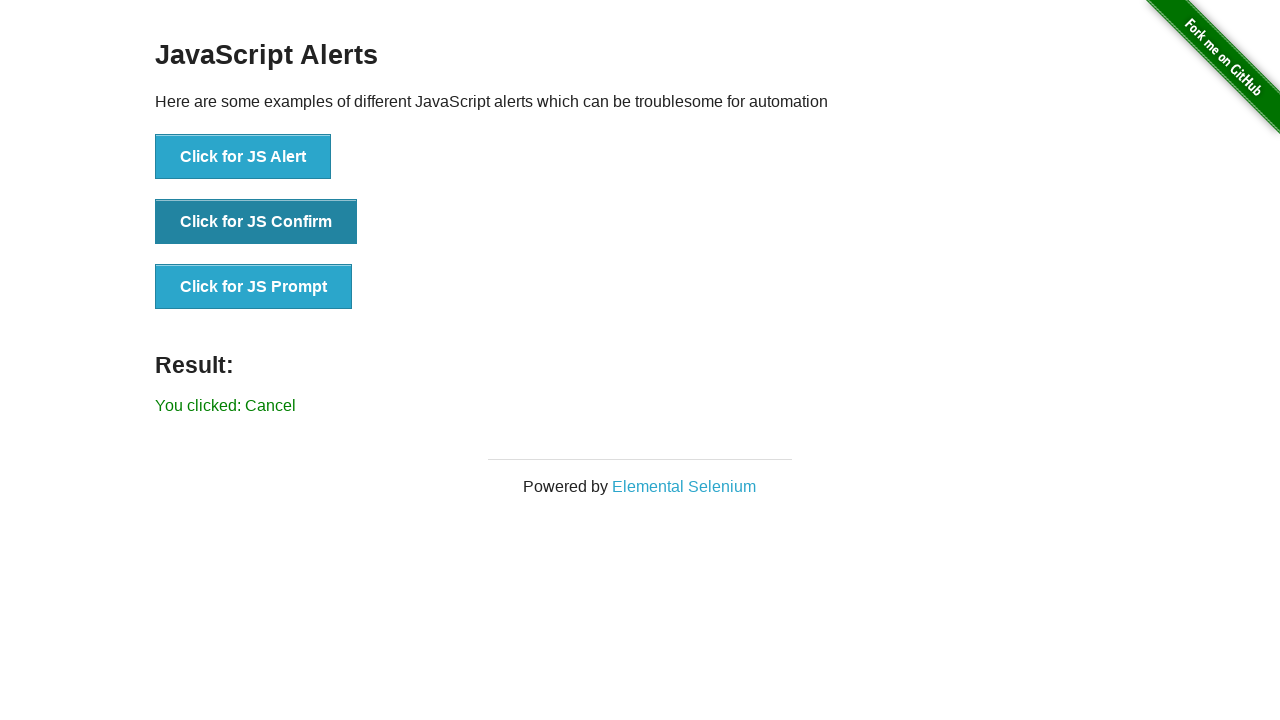